Tests an e-commerce shopping cart flow by searching for products, adding them to cart, applying a promo code, and verifying price calculations including discounts

Starting URL: https://rahulshettyacademy.com/seleniumPractise/#/

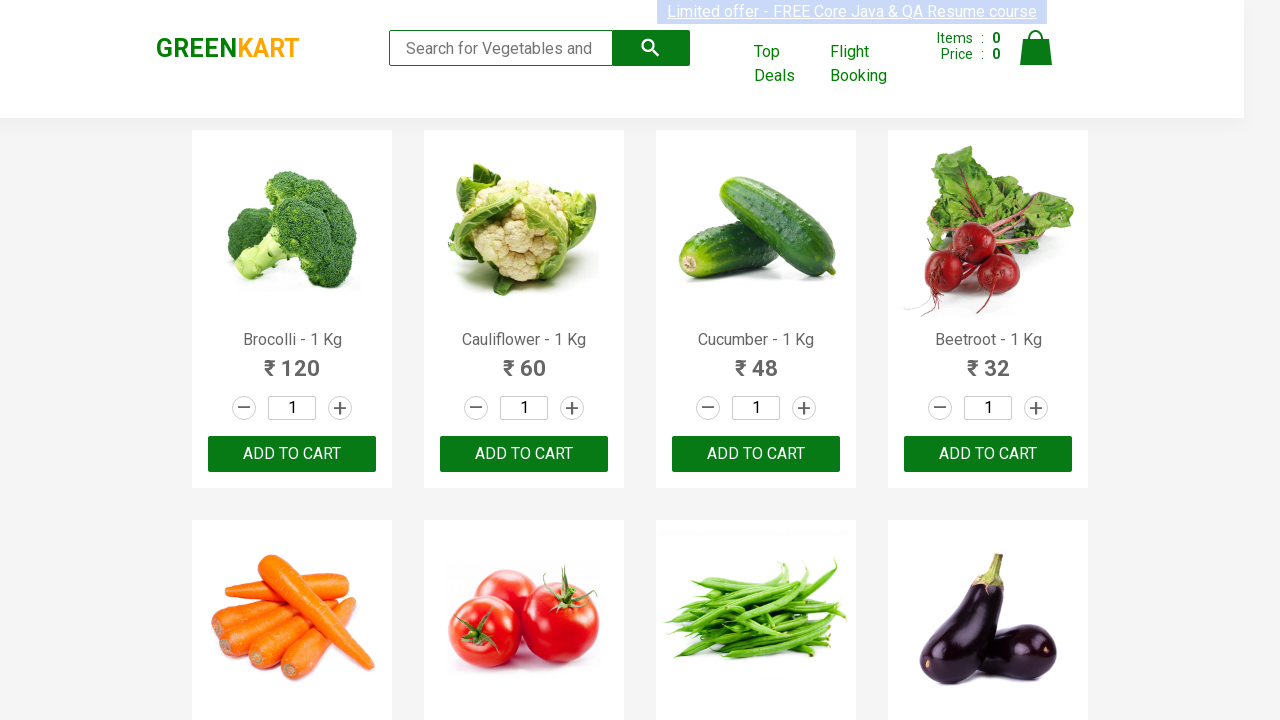

Filled search field with 'melon' on //input[@type='search']
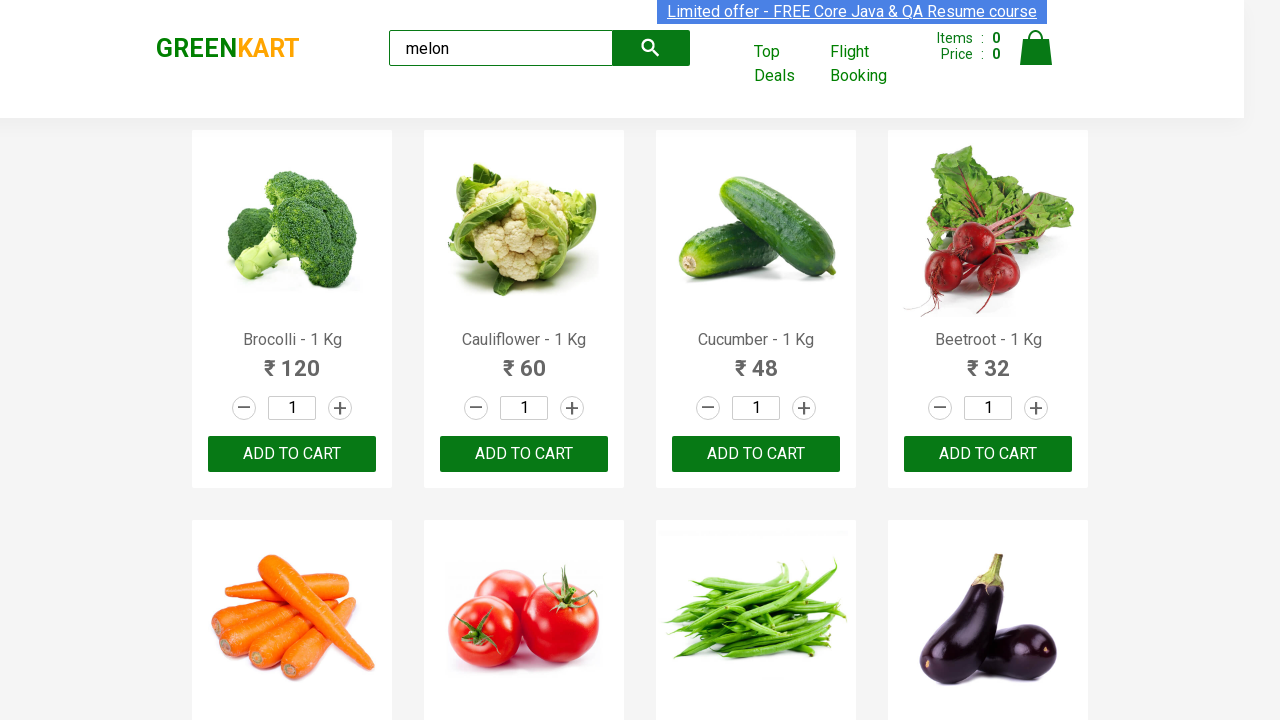

Melon products loaded
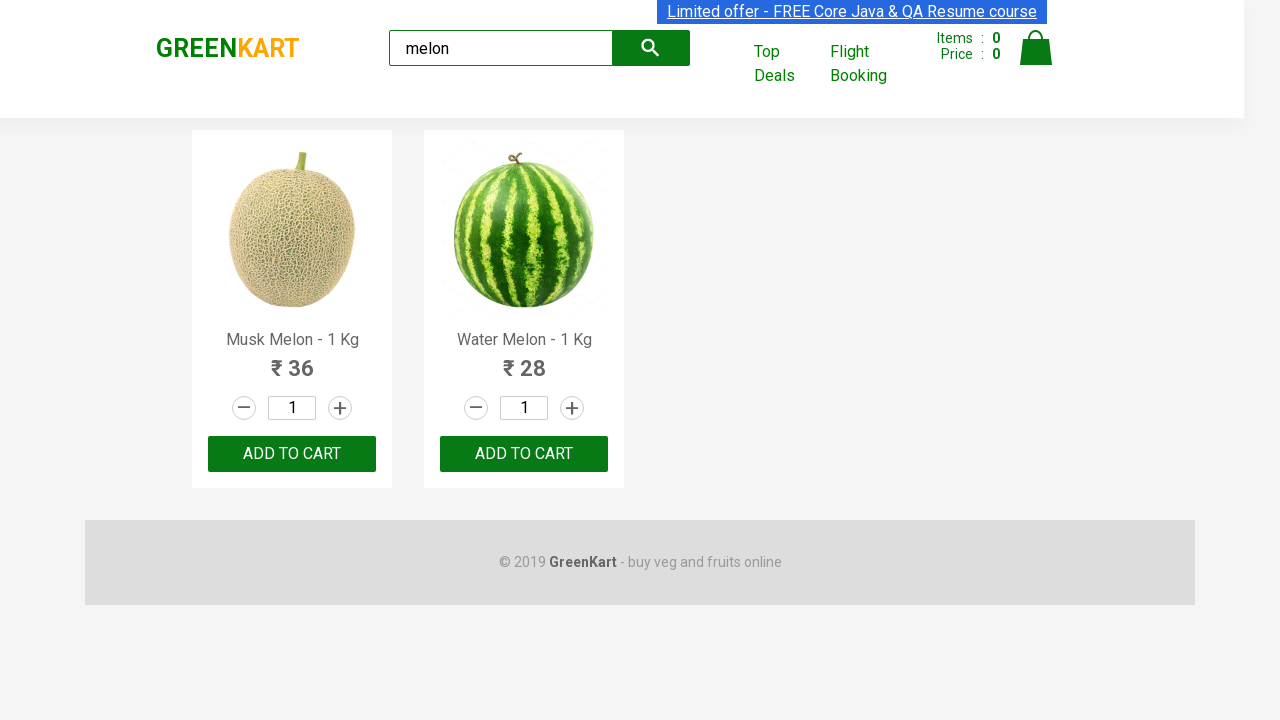

Added melon product to cart at (292, 454) on xpath=//div[@class='product'] >> nth=0 >> button[type='button']
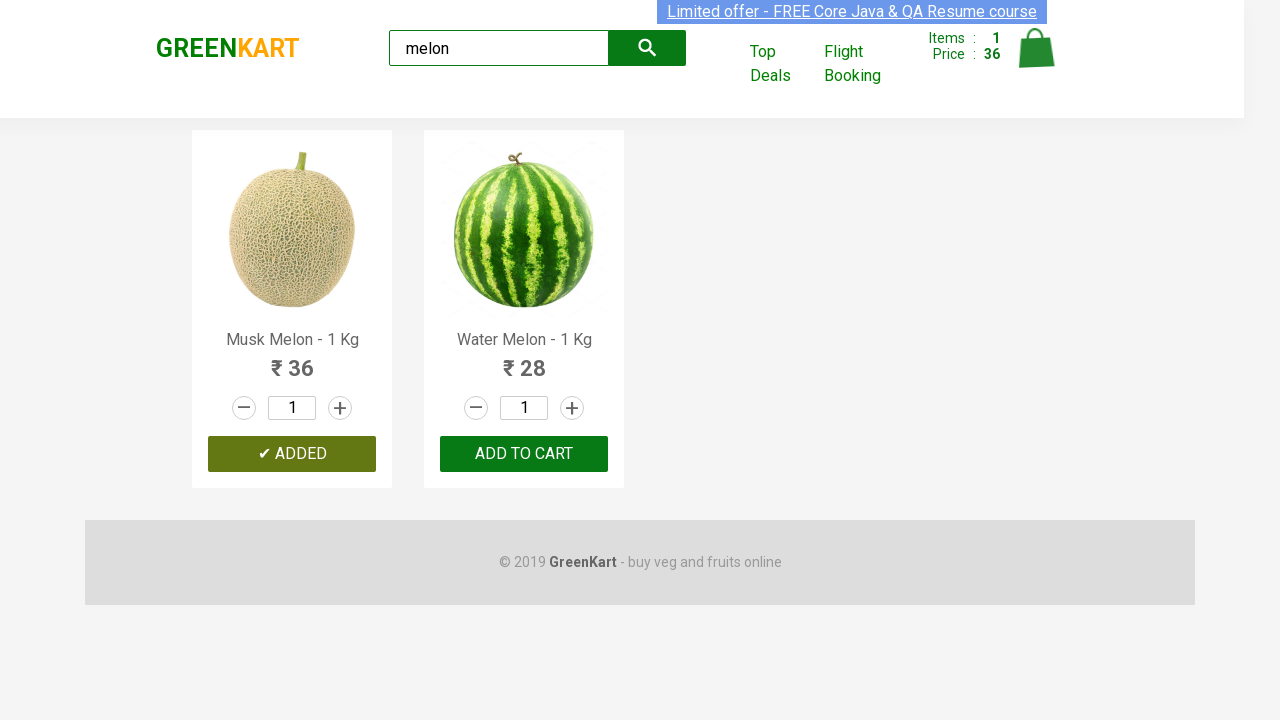

Added melon product to cart at (524, 454) on xpath=//div[@class='product'] >> nth=1 >> button[type='button']
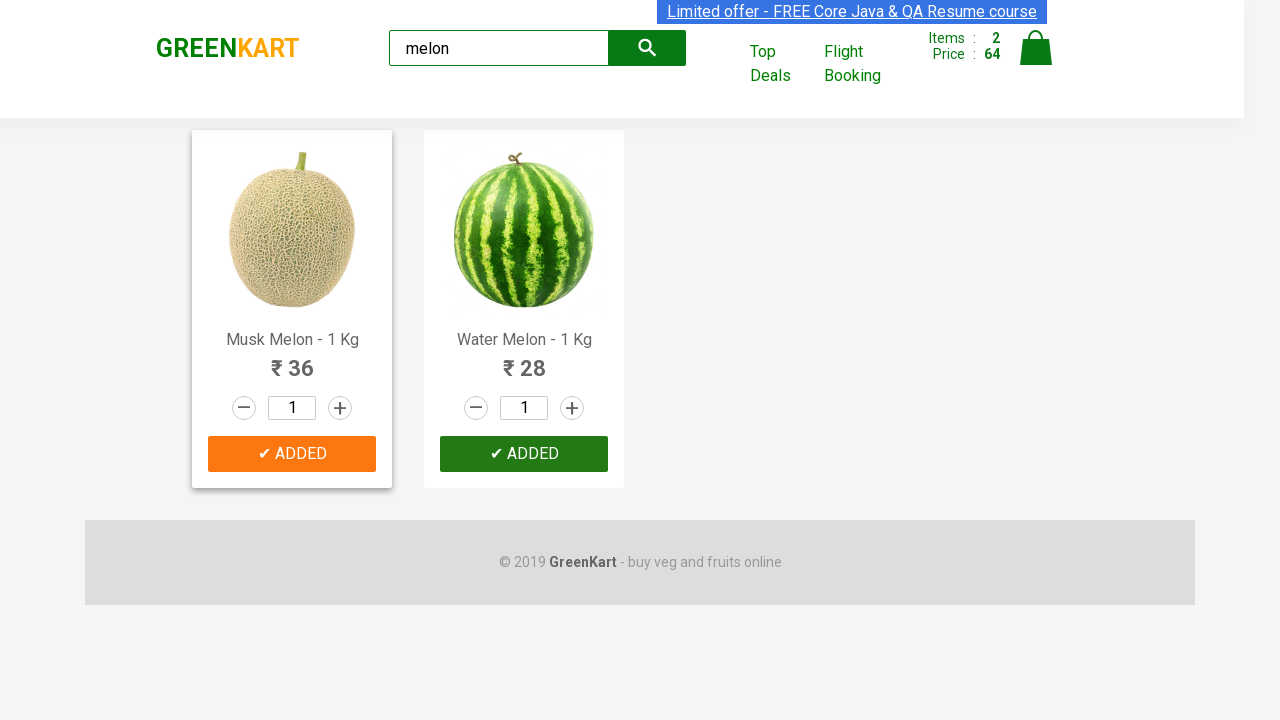

Cleared search field on //input[@type='search']
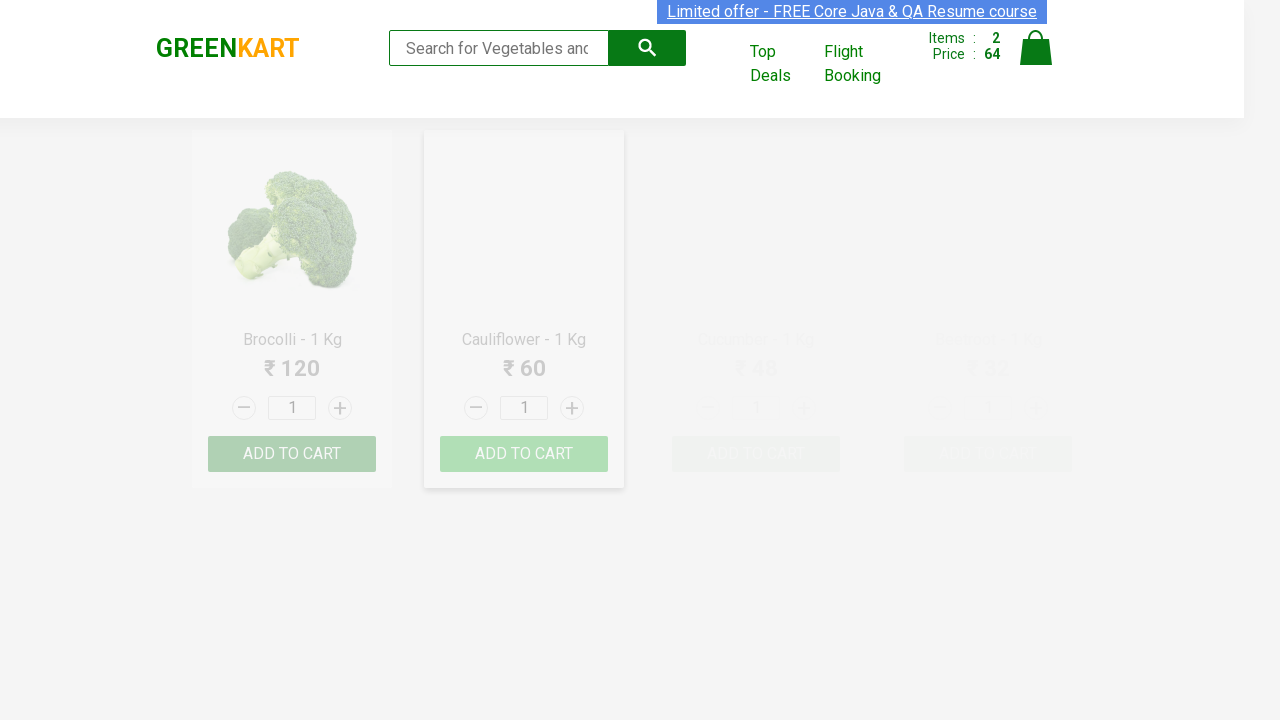

Filled search field with 'berry' on //input[@type='search']
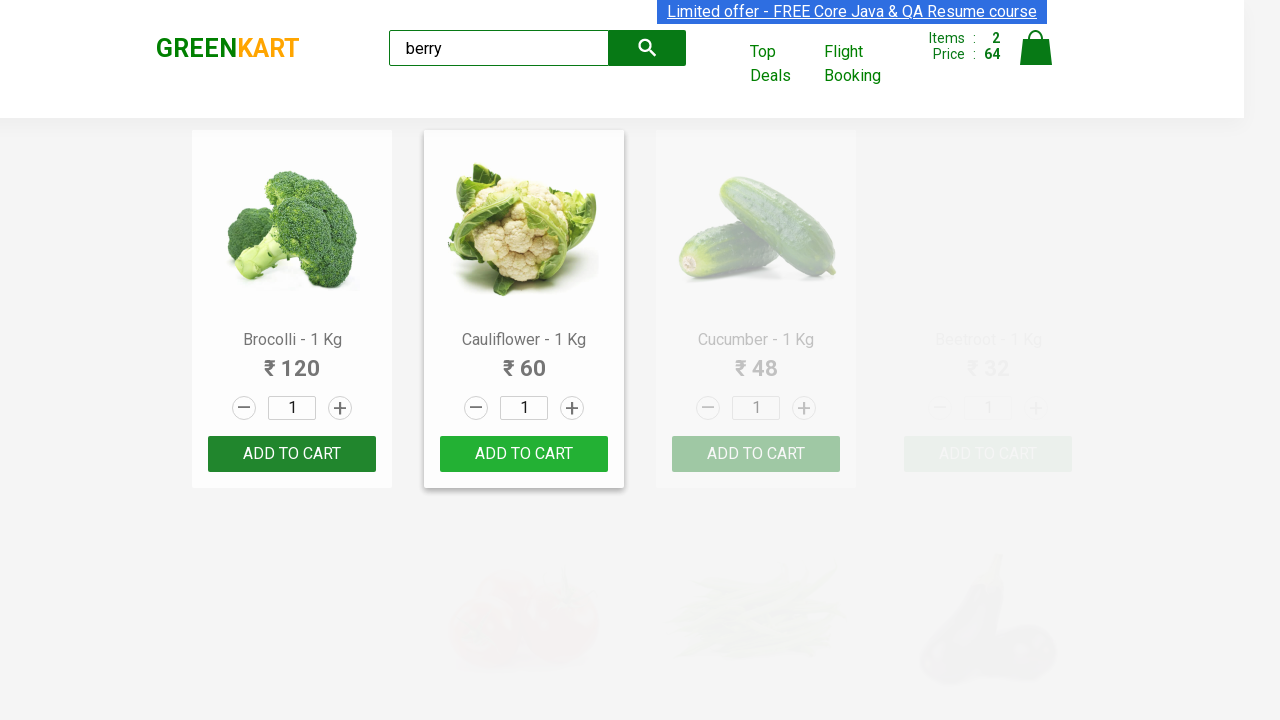

Berry products loaded
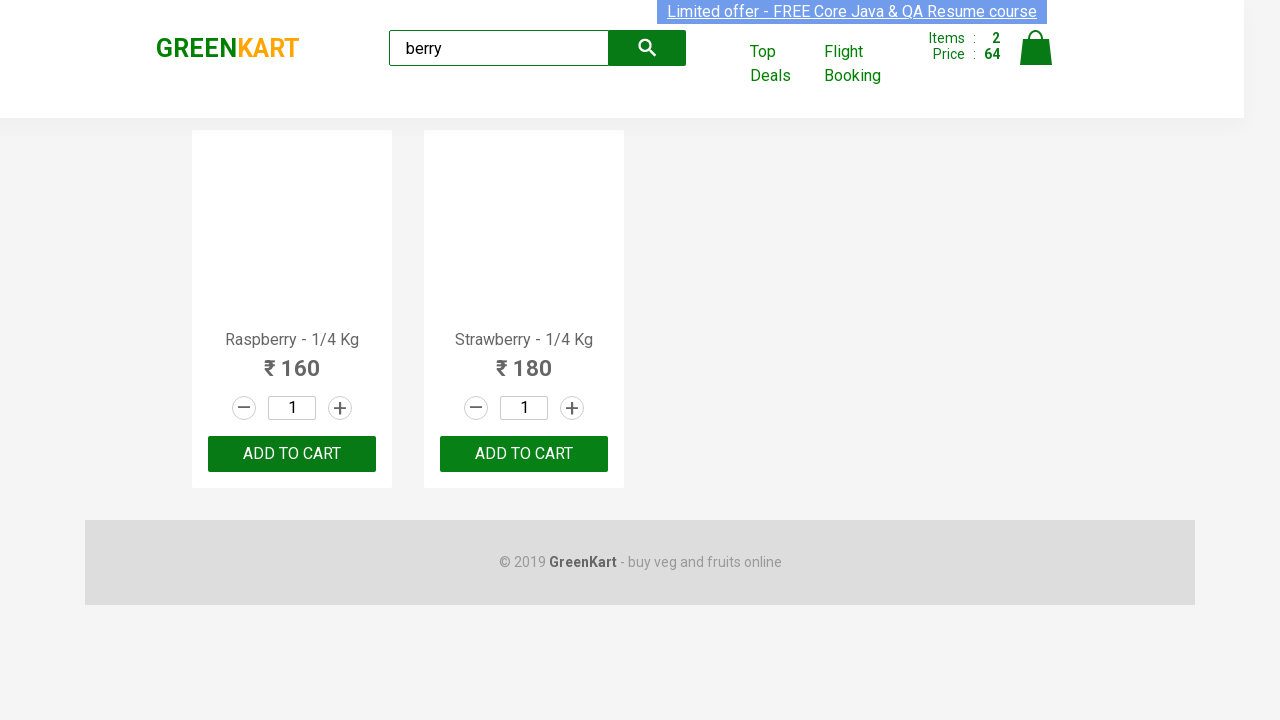

Added berry product to cart at (292, 454) on xpath=//div[@class='product'] >> nth=0 >> button[type='button']
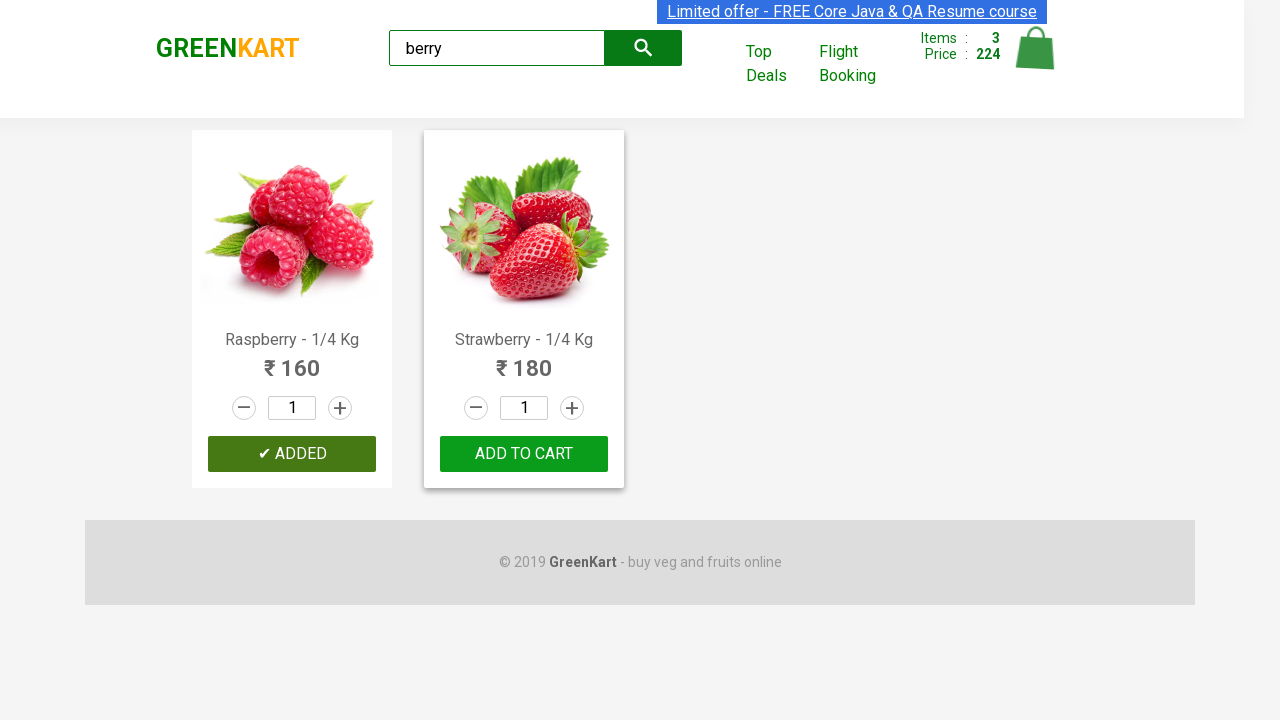

Added berry product to cart at (524, 454) on xpath=//div[@class='product'] >> nth=1 >> button[type='button']
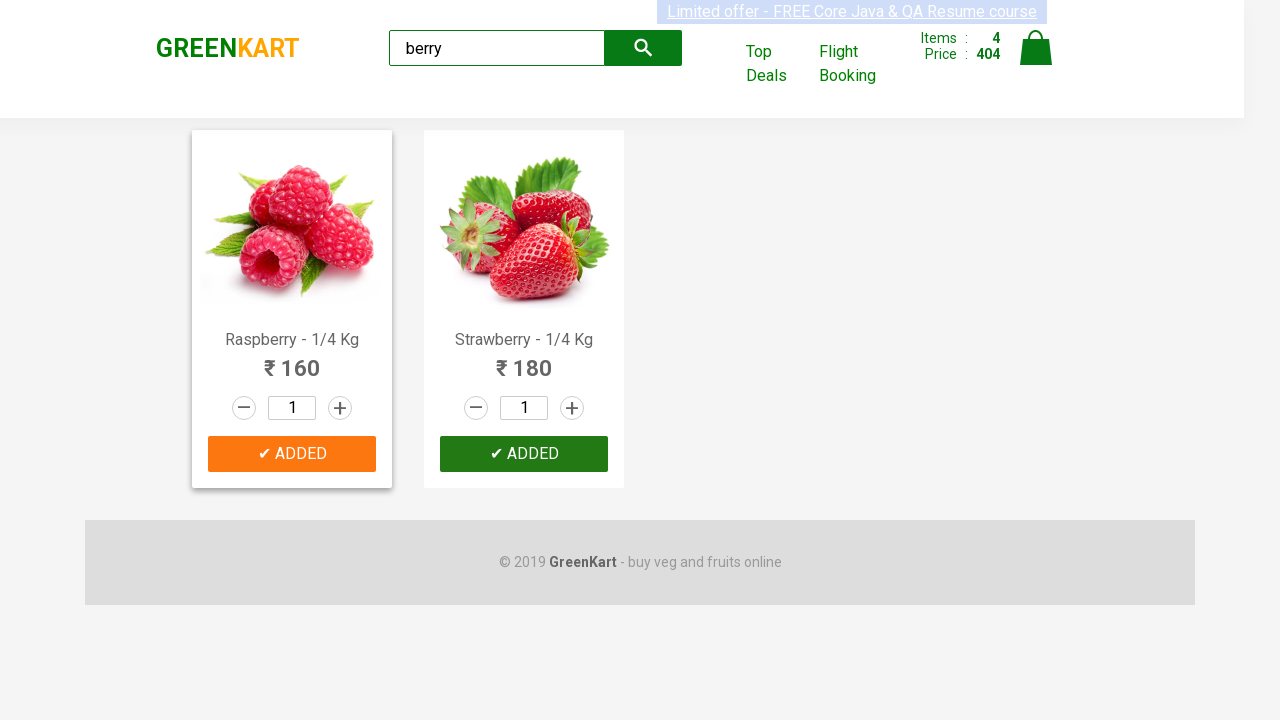

Clicked cart icon to view shopping cart at (1036, 48) on xpath=//img[@alt='Cart']
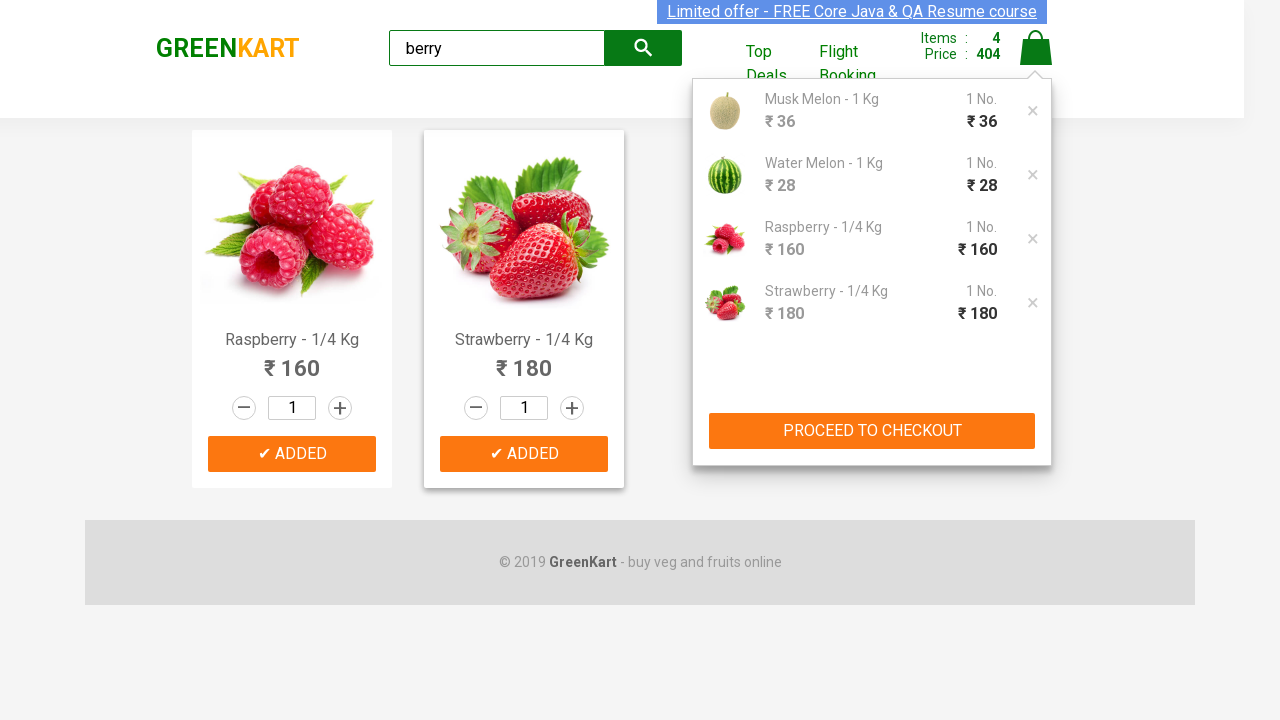

Clicked CHECKOUT button at (872, 431) on xpath=//*[contains(text(),'CHECKOUT')]
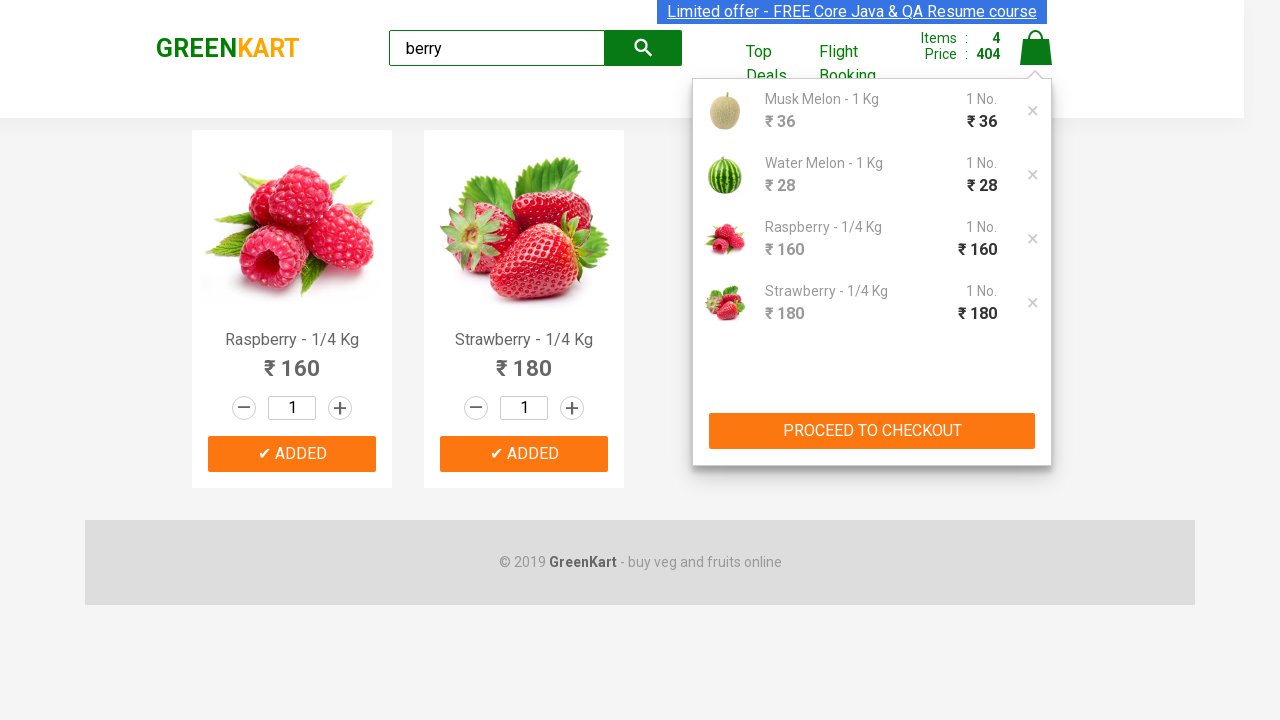

Filled promo code field with 'rahulshettyacademy' on .promoCode
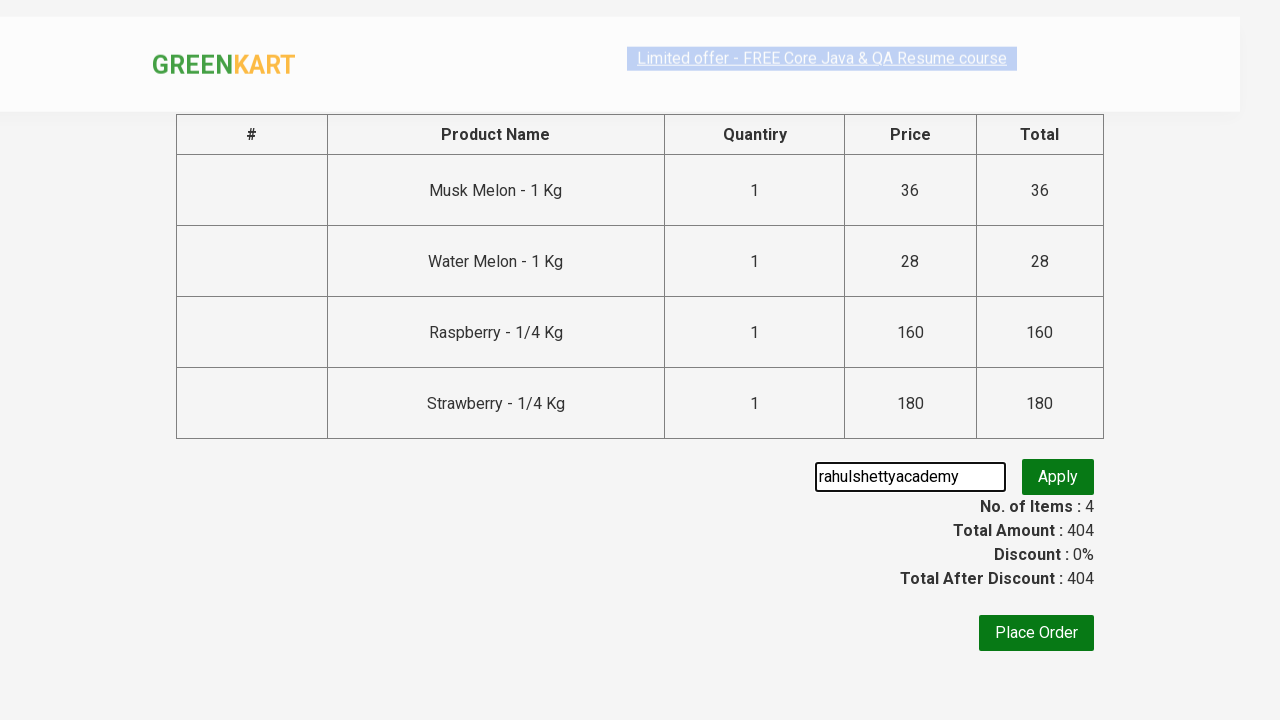

Clicked promo code apply button at (1058, 477) on .promoBtn
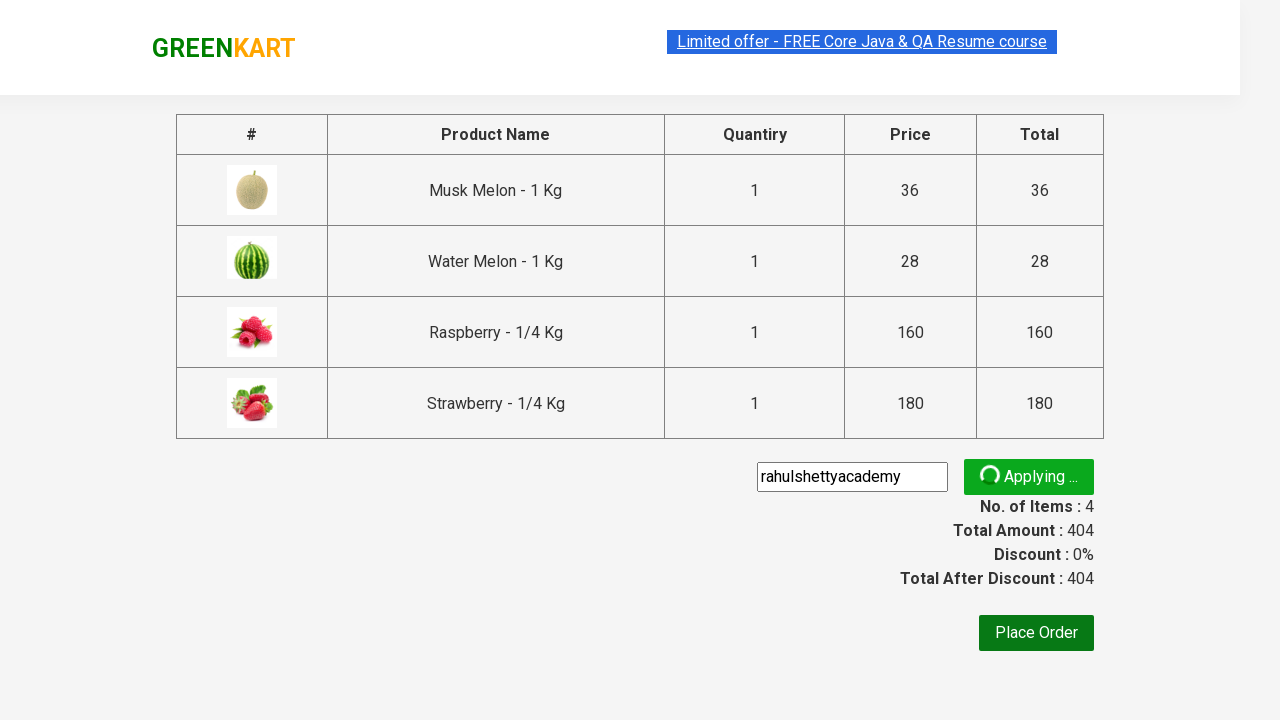

Promo code confirmation message appeared
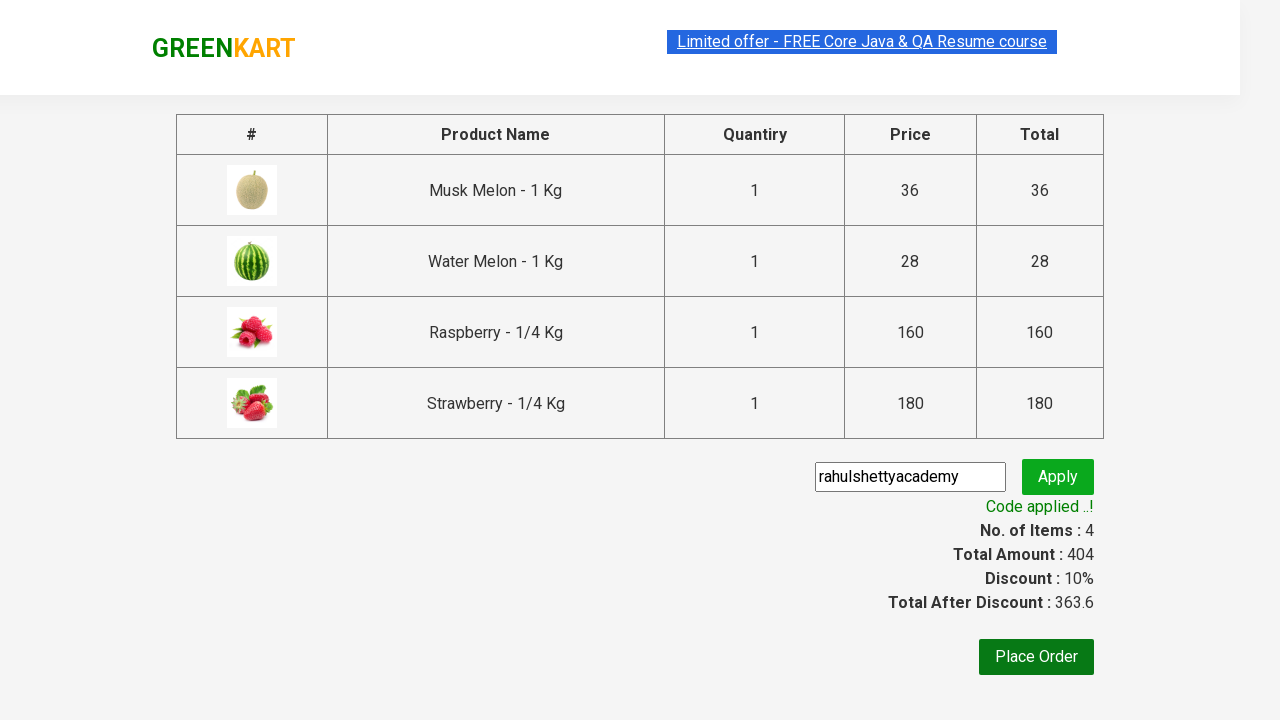

Retrieved all product amounts from cart
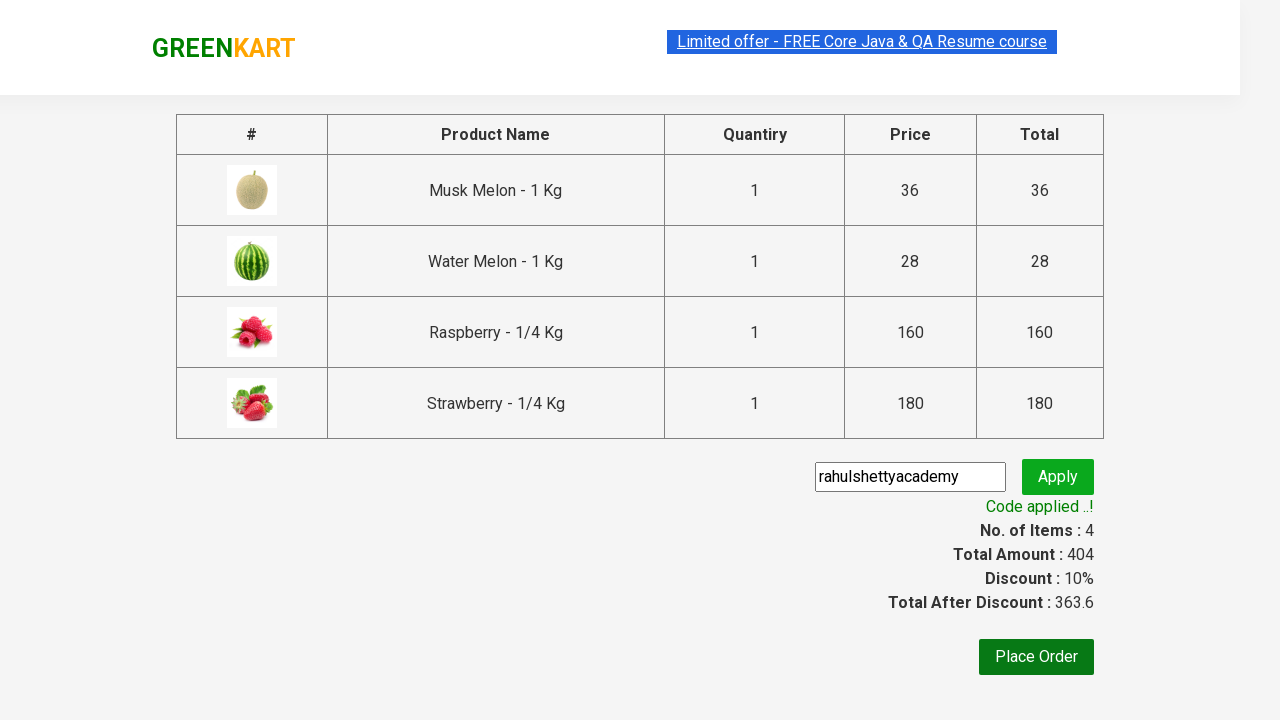

Calculated total sum: 404, retrieved total amount: 404
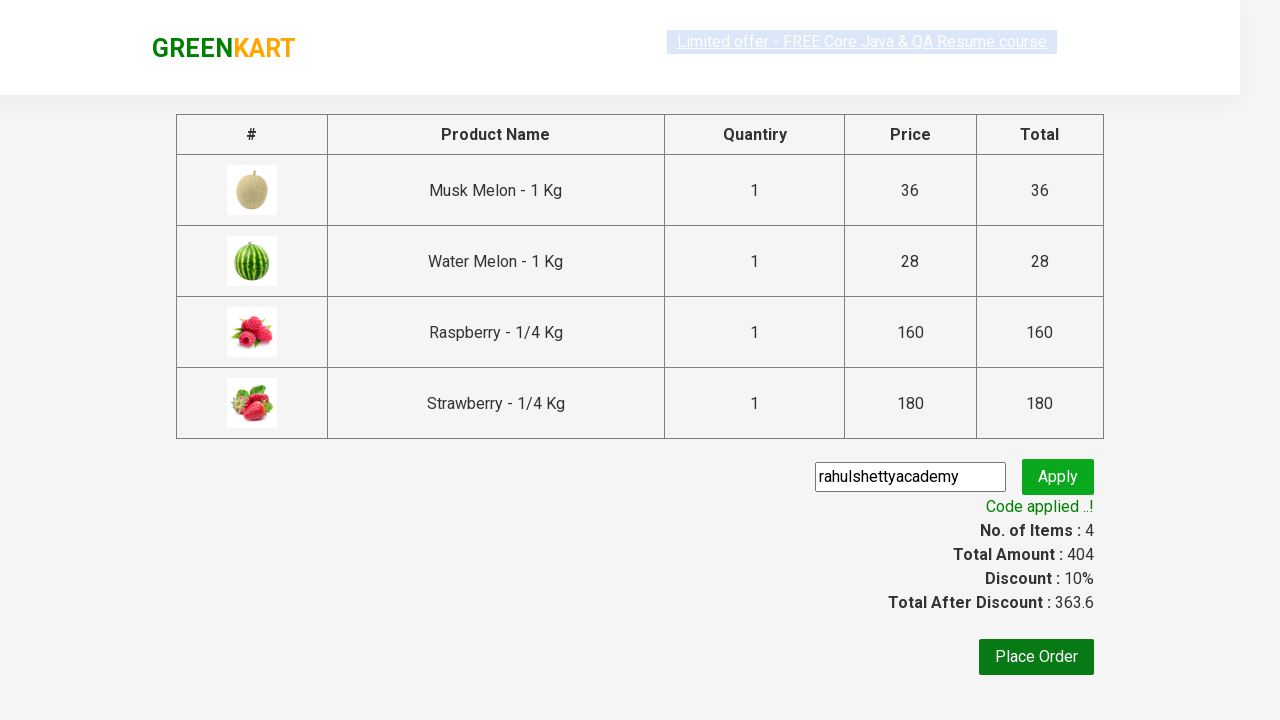

Verified total amount calculation matches sum of individual product amounts
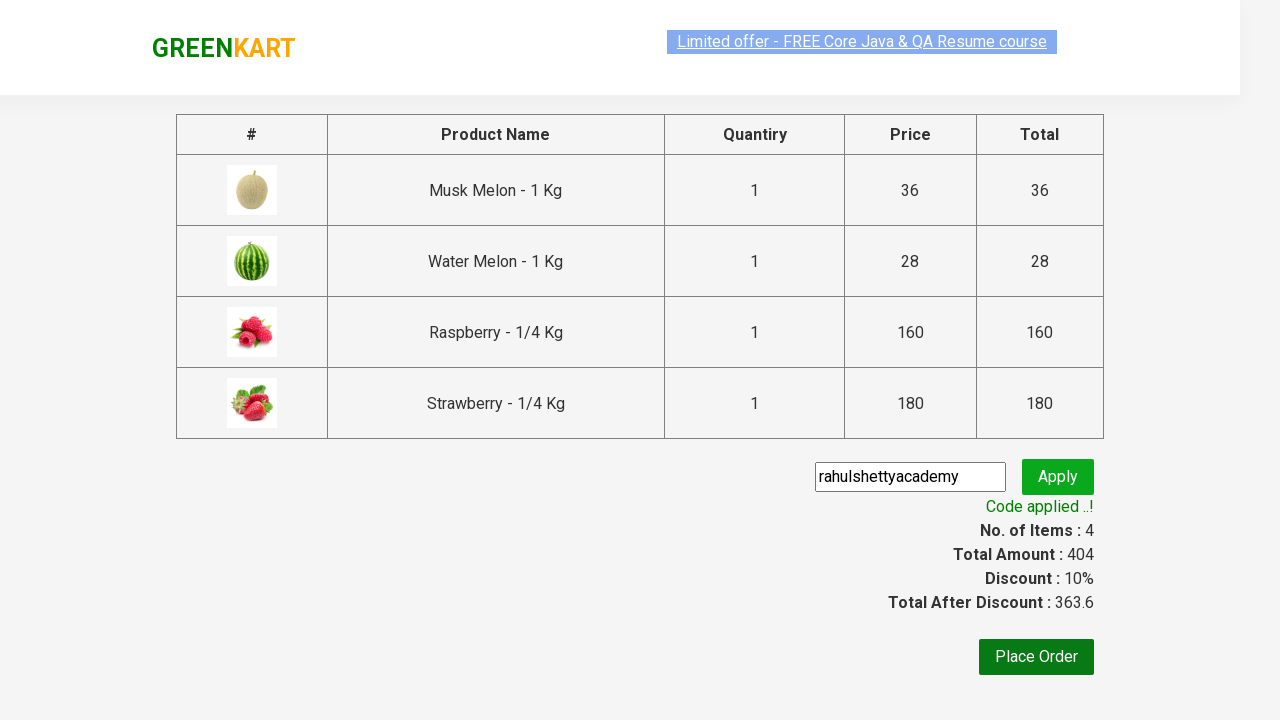

Retrieved discount percentage: 10%
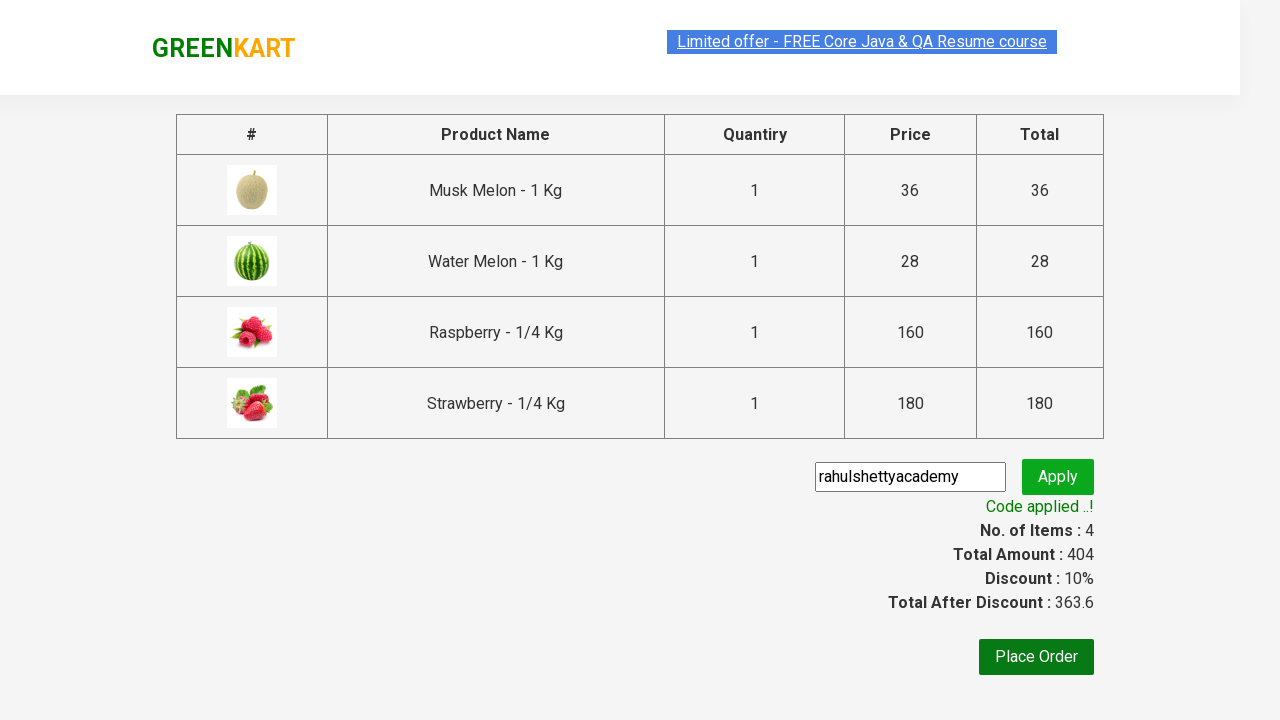

Calculated expected discount amount: 363.6, retrieved actual discount amount: 363.6
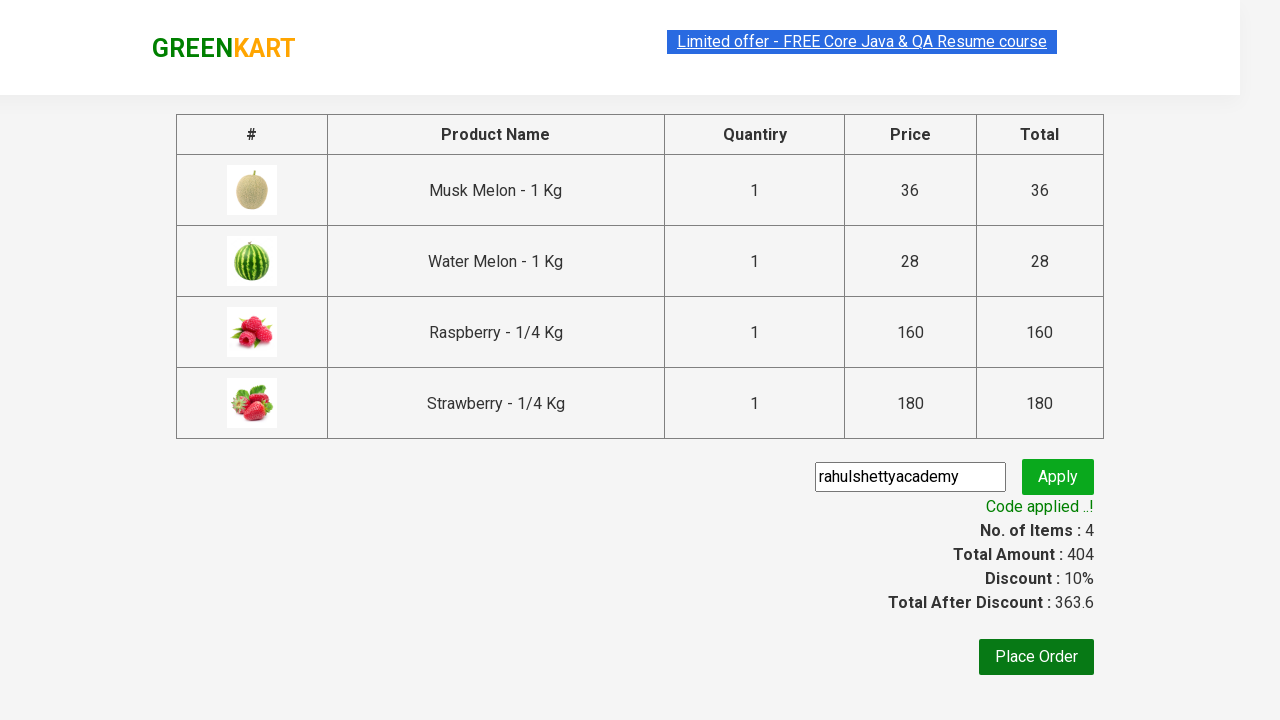

Verified discount amount calculation is correct
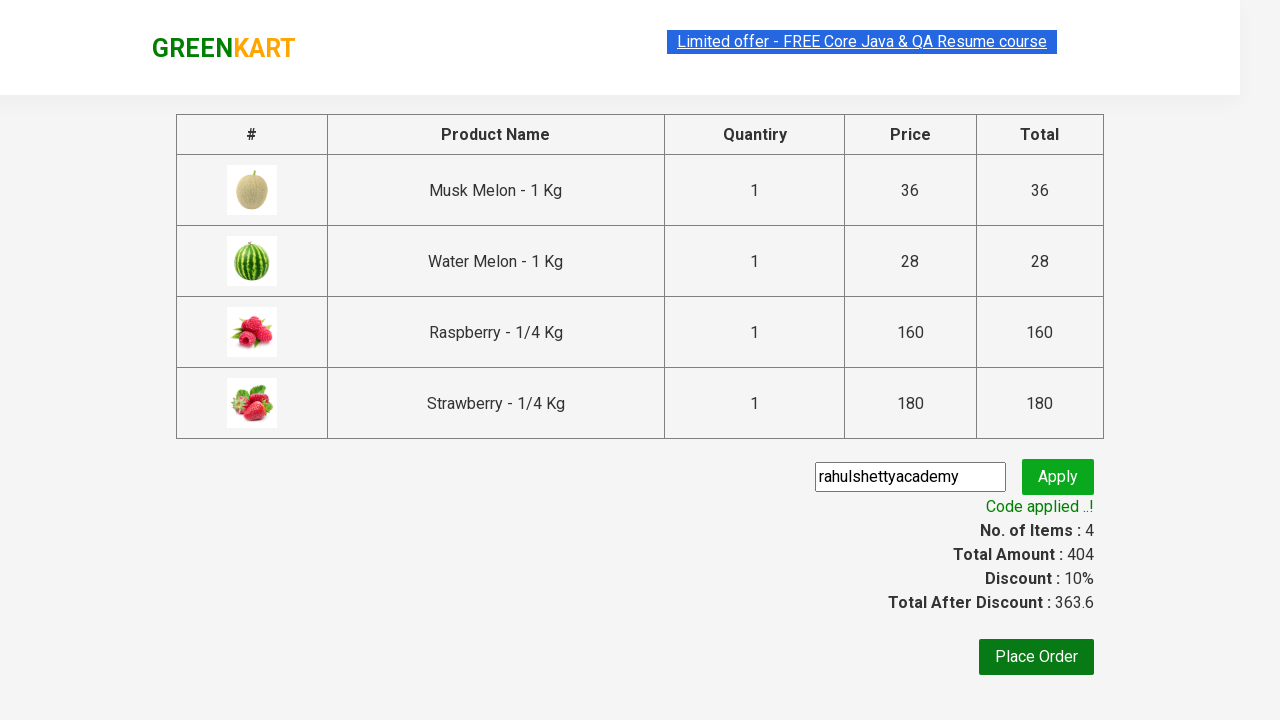

Verified that total amount is greater than discounted amount
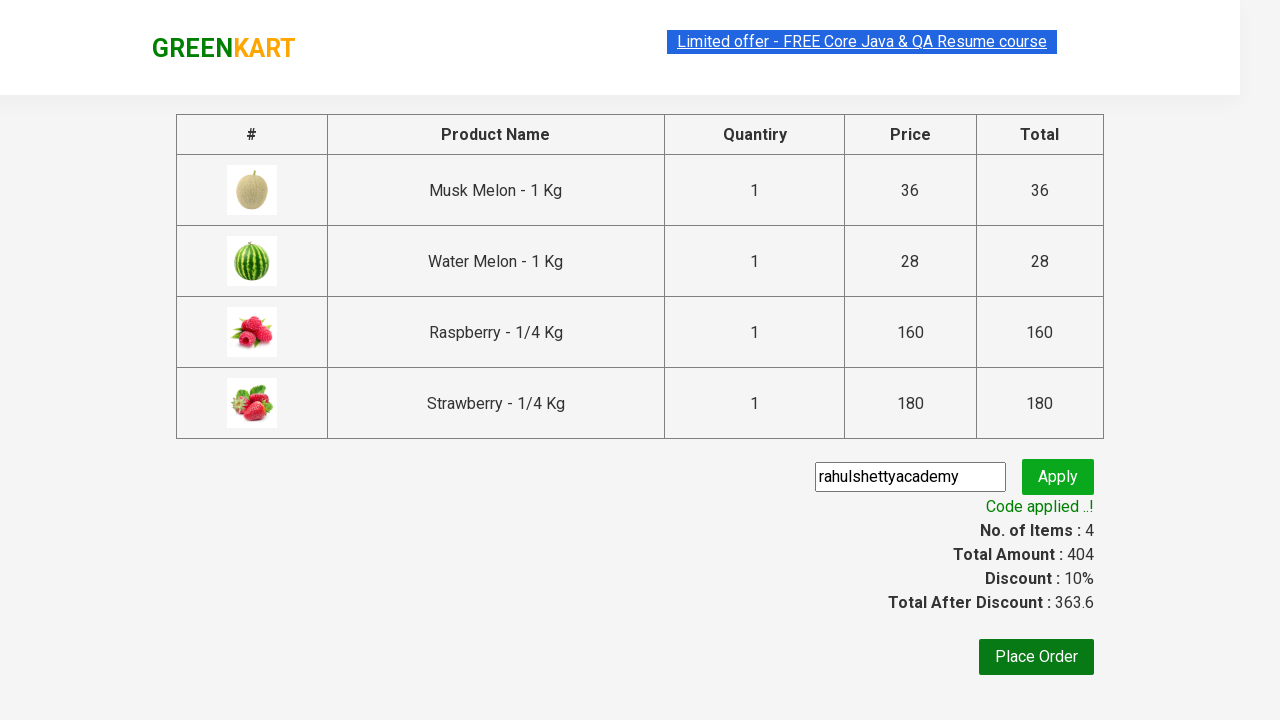

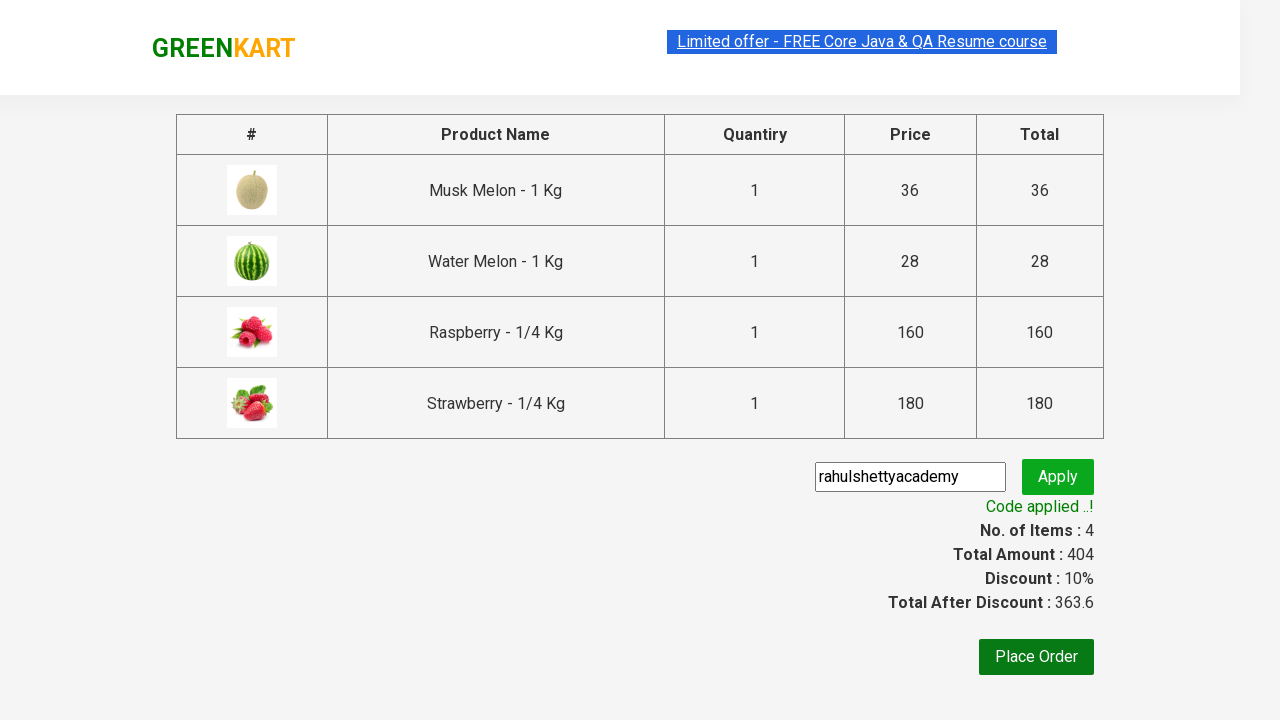